Tests a signup/registration form by filling in first name, last name, and email fields, then submitting the form

Starting URL: http://secure-retreat-92358.herokuapp.com/

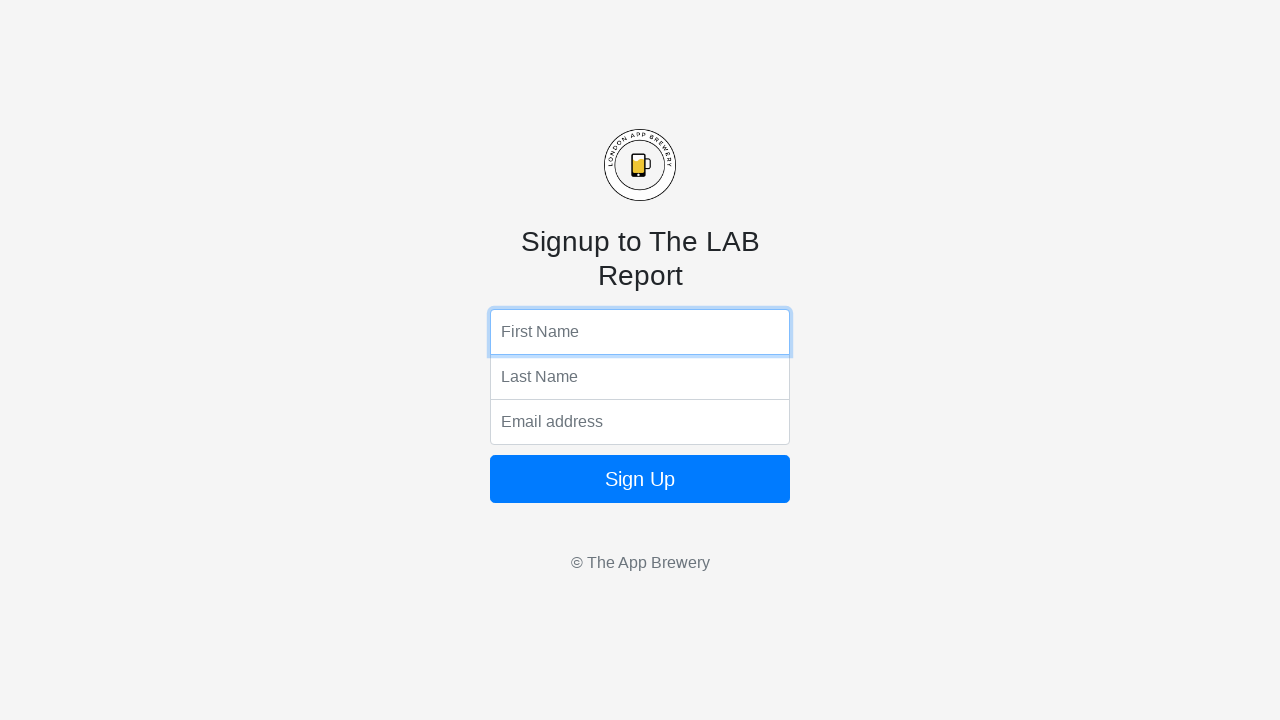

Filled first name field with 'John' on input[name='fName']
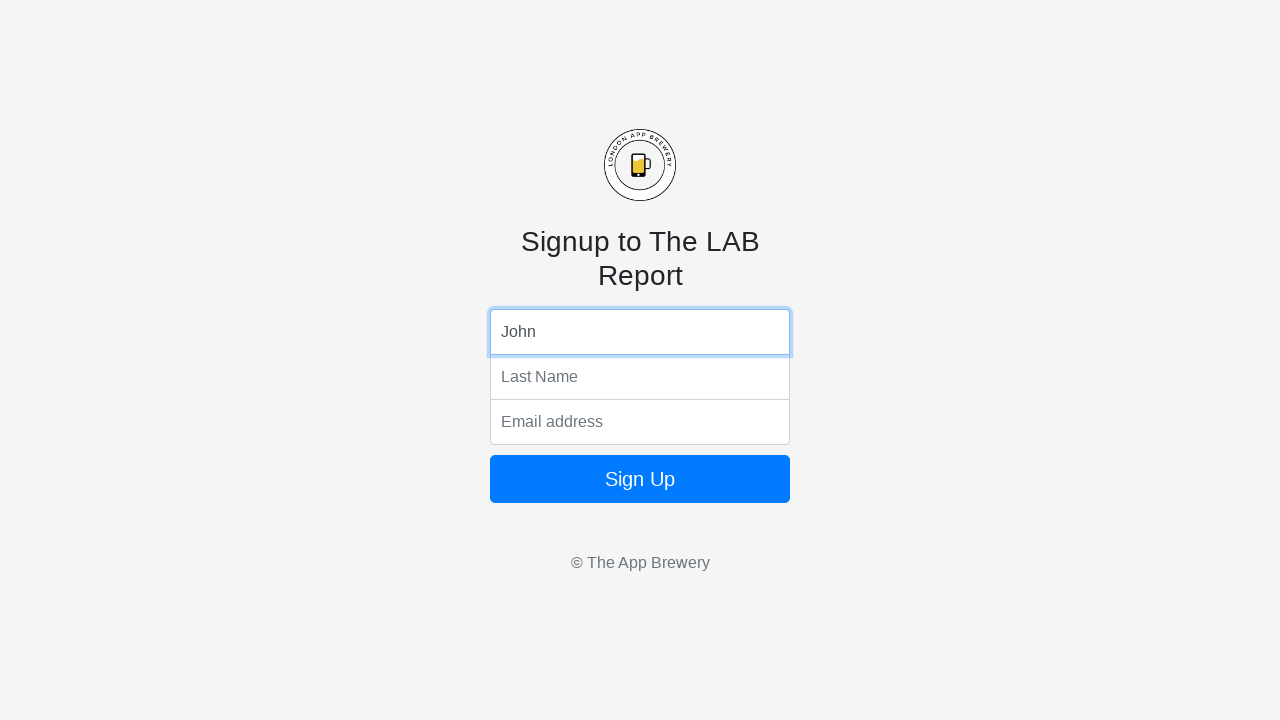

Filled last name field with 'Wick' on input[name='lName']
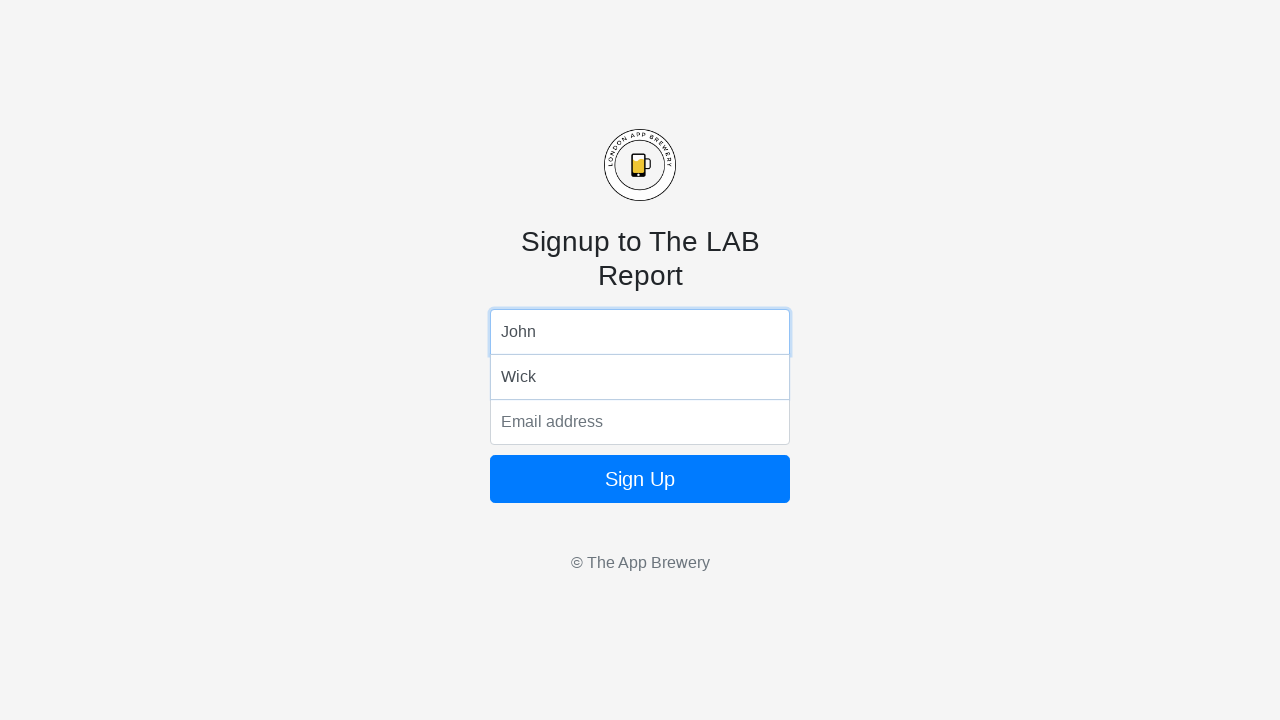

Filled email field with 'JW@jw.com' on input[name='email']
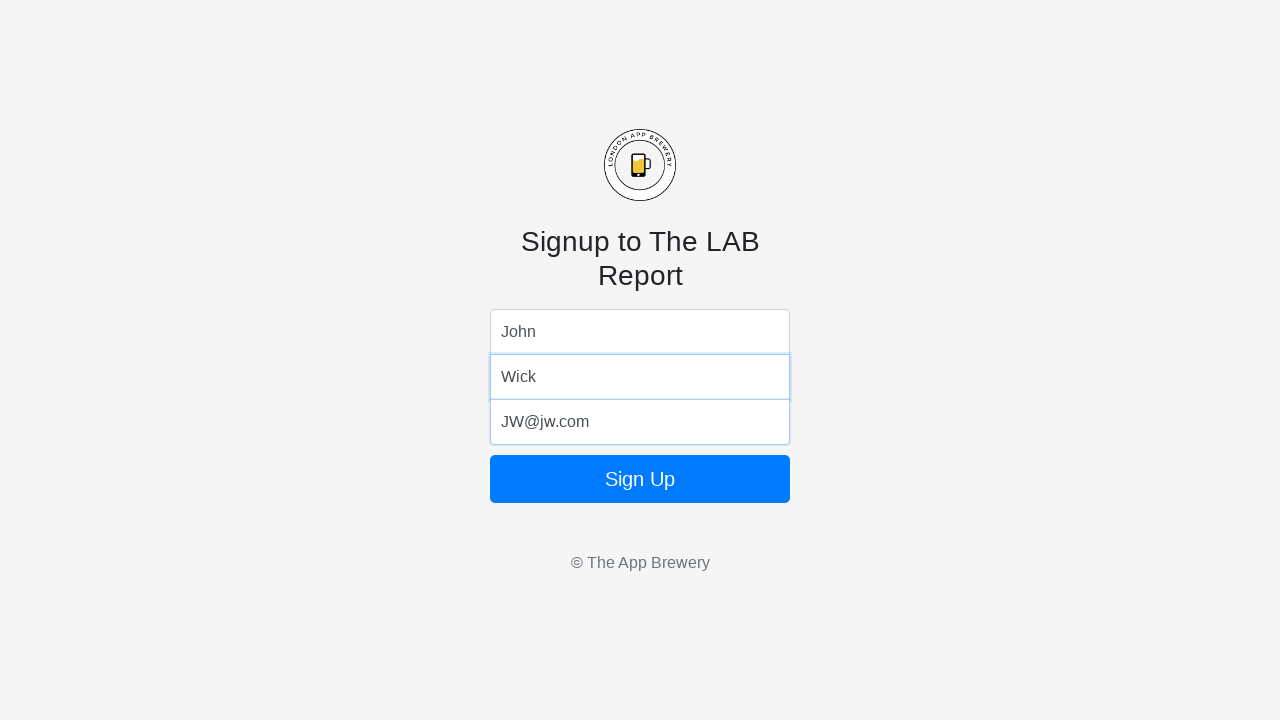

Submitted form by pressing Enter on email field on input[name='email']
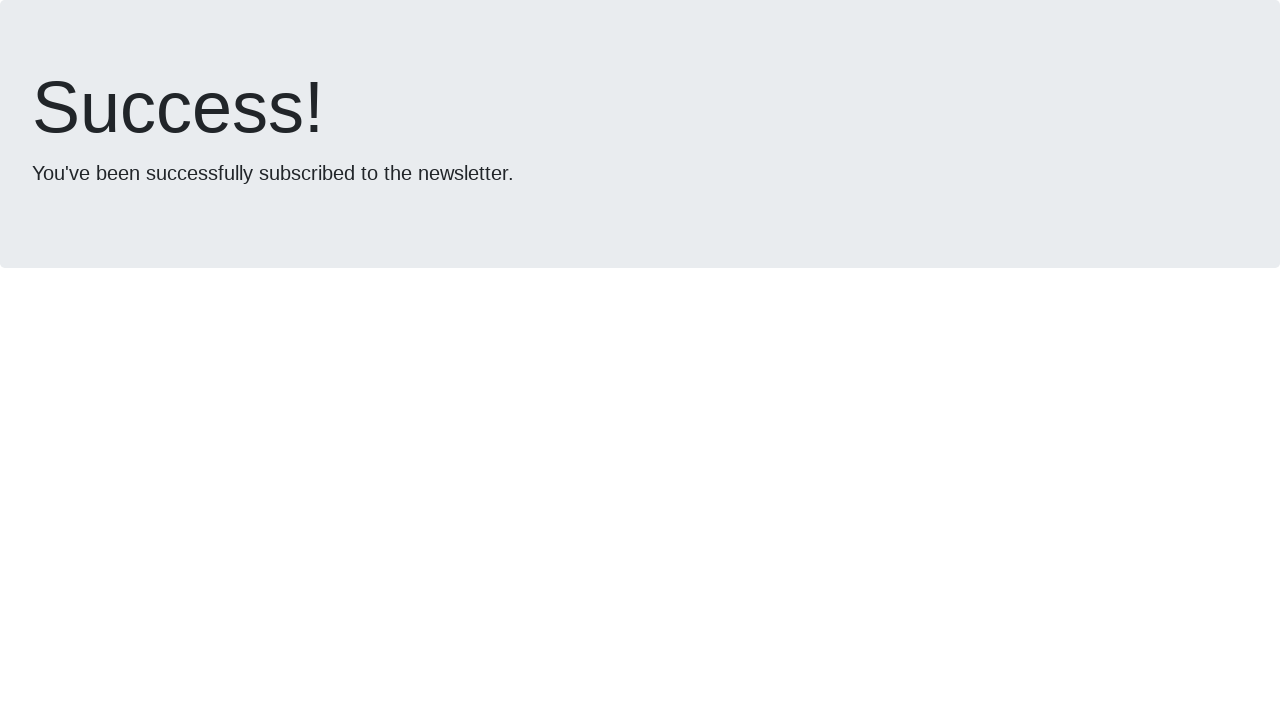

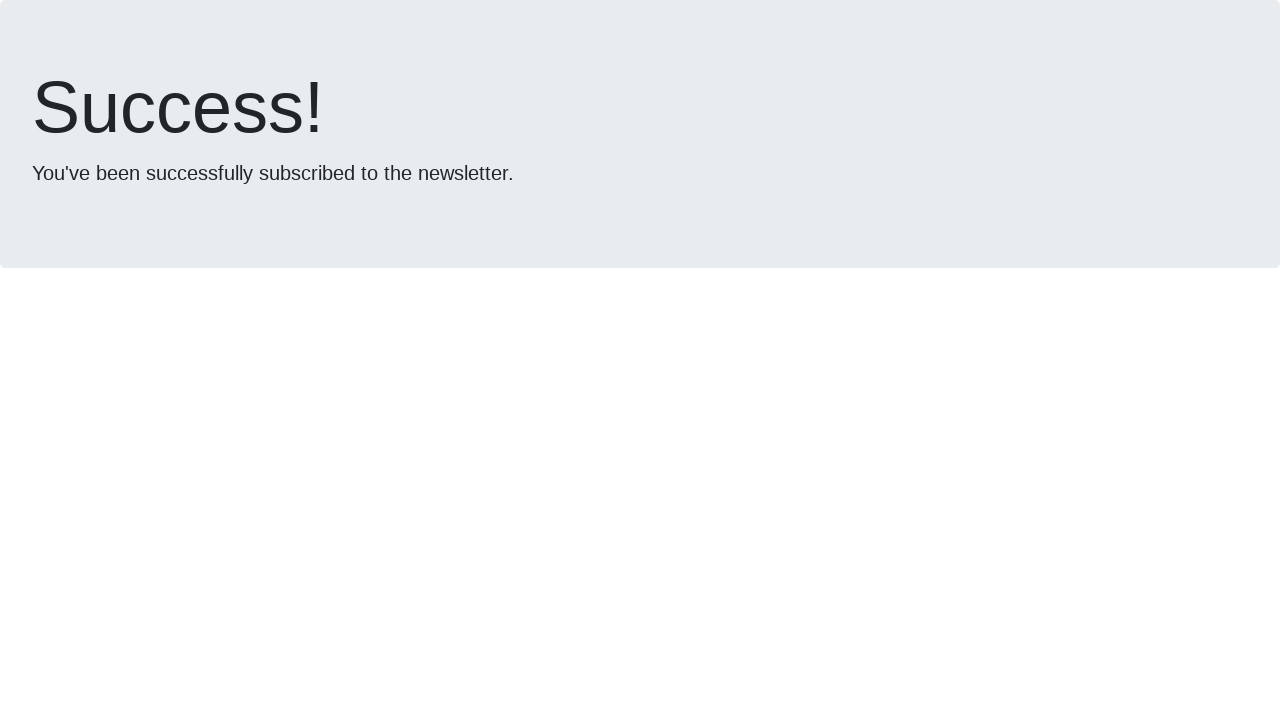